Basic browser check that navigates to the Checkly homepage to verify the page loads successfully

Starting URL: https://checklyhq.com/

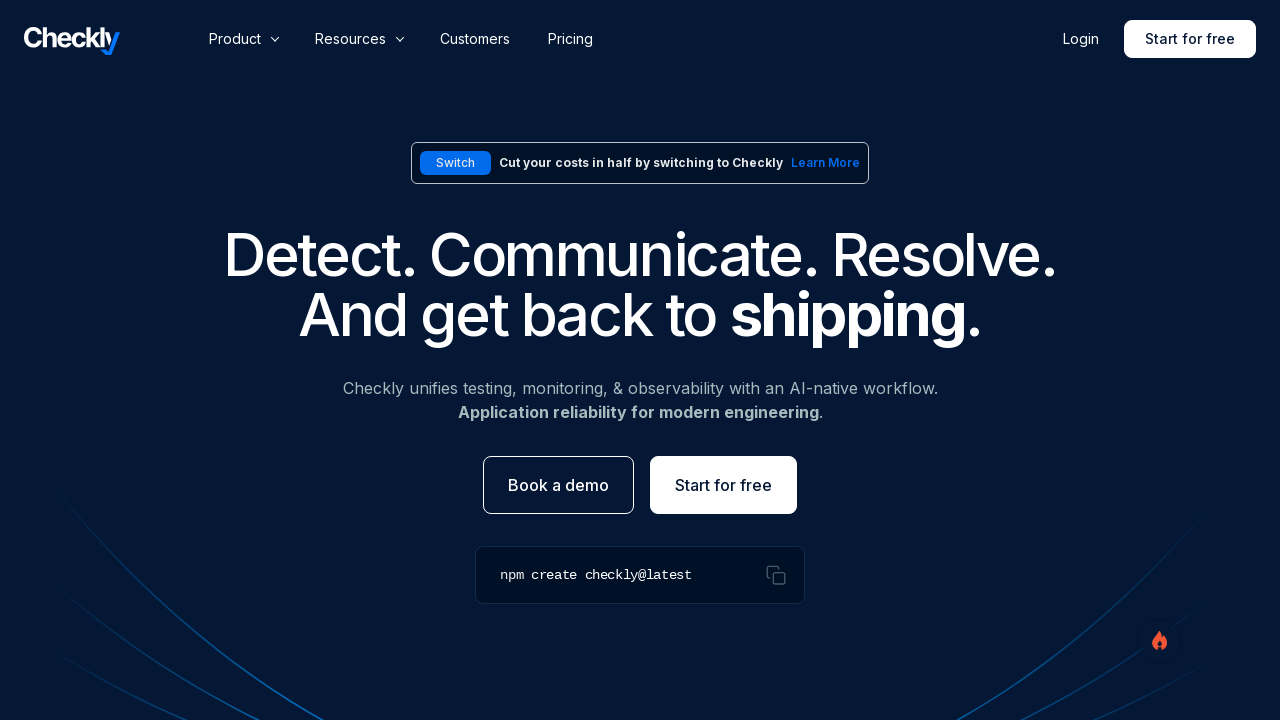

Waited for page DOM content to load
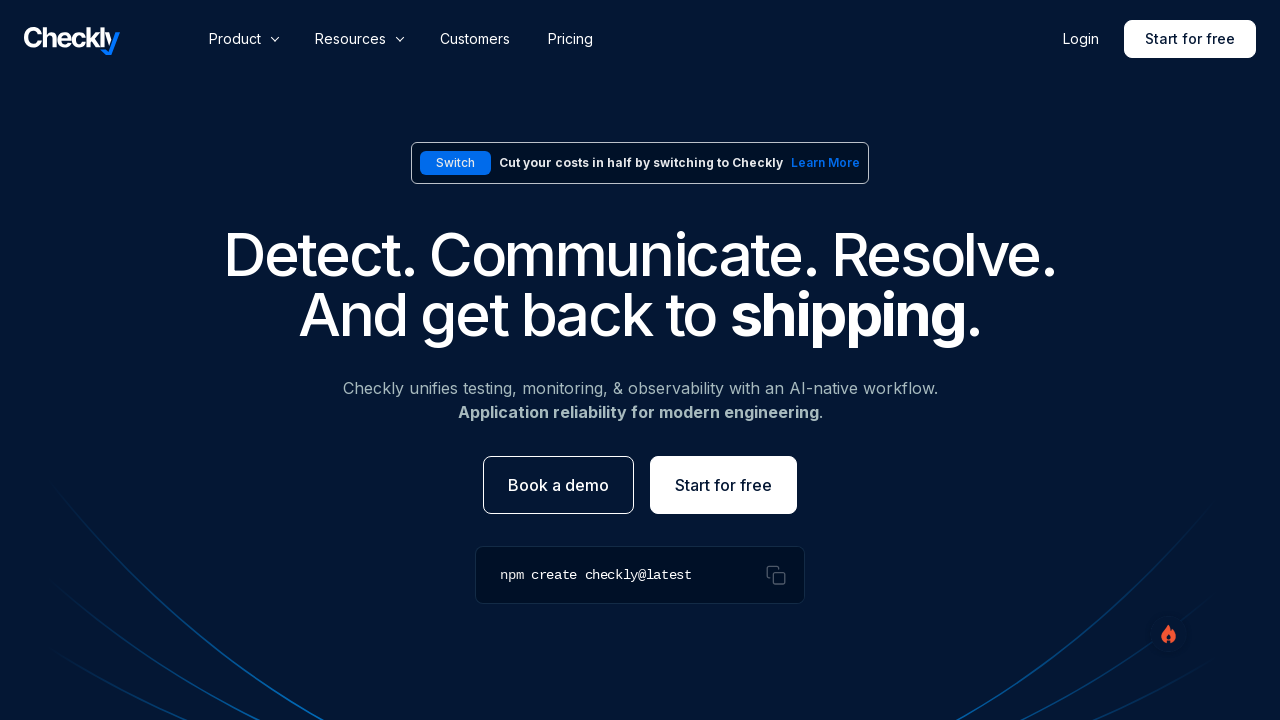

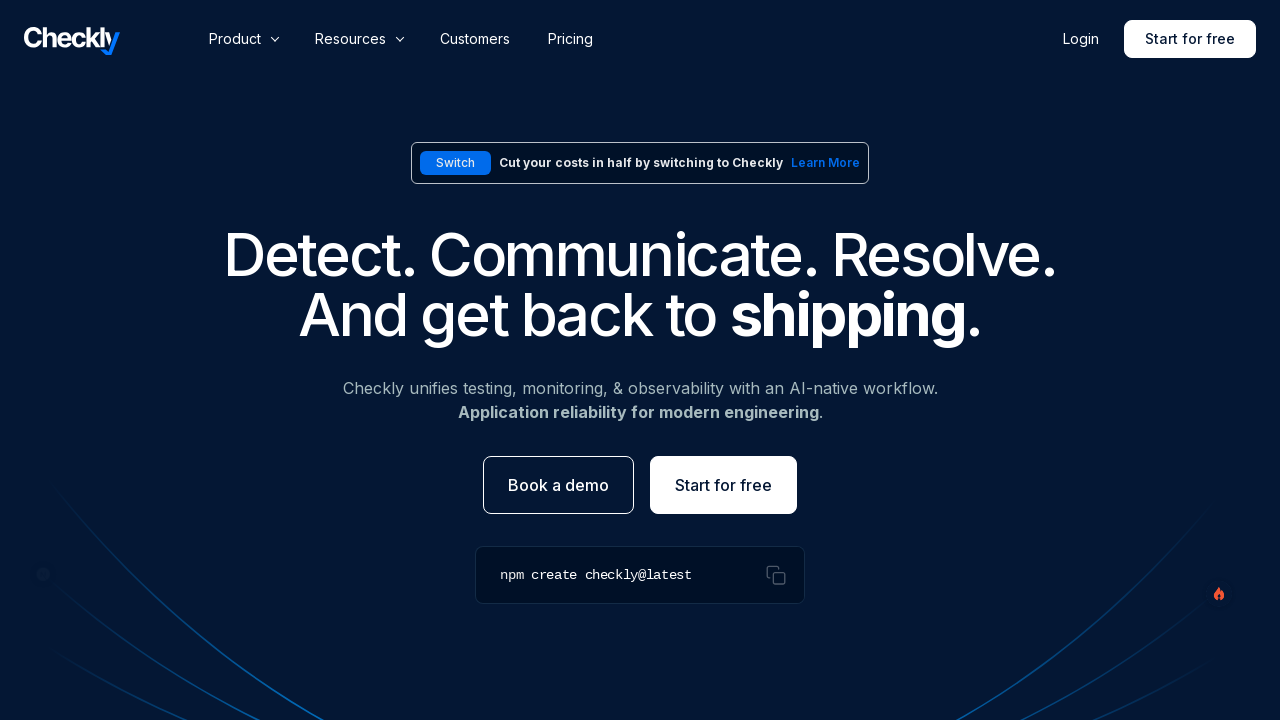